Tests hover functionality by moving the mouse over an avatar image and verifying that additional user information (caption) appears on hover.

Starting URL: http://the-internet.herokuapp.com/hovers

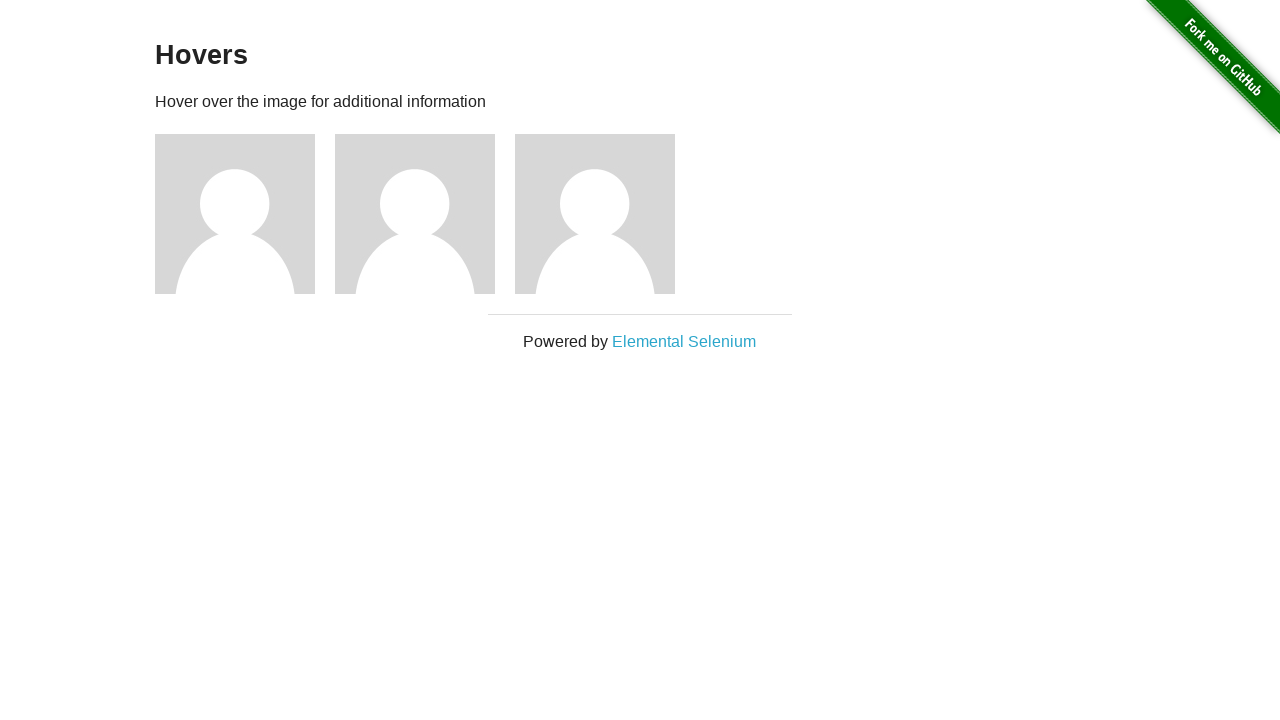

Navigated to hovers page
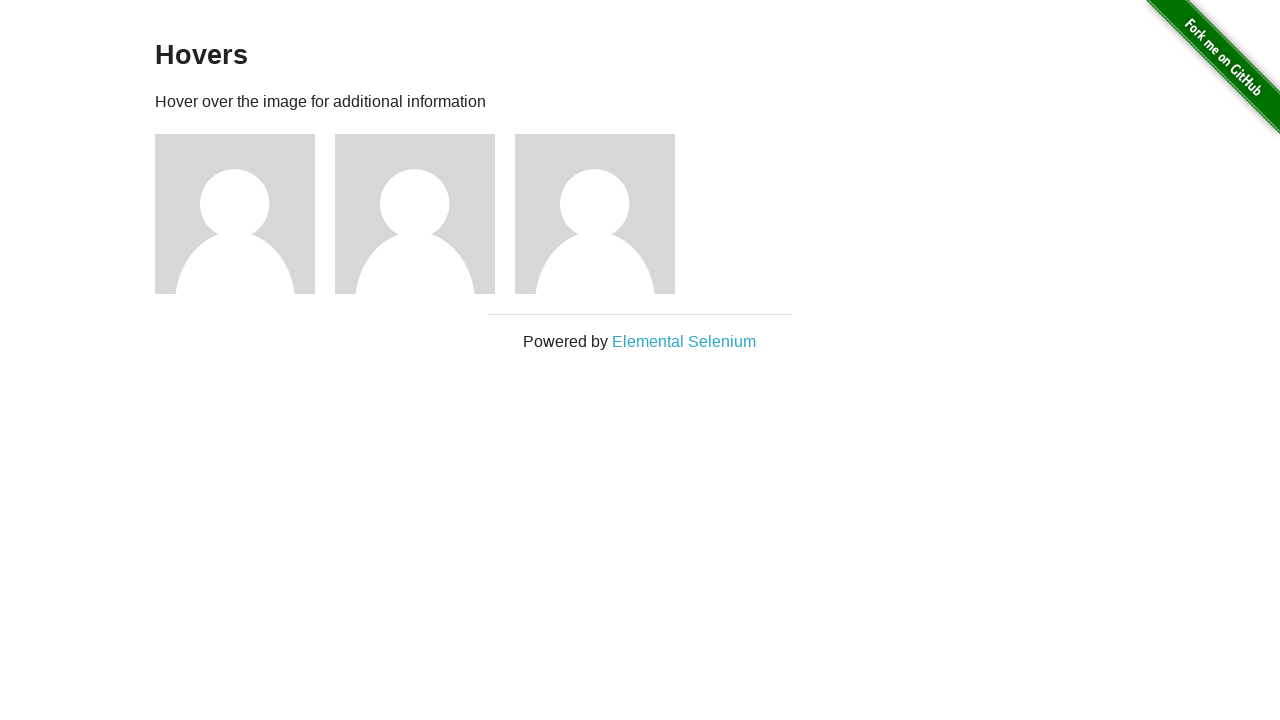

Located the first avatar figure element
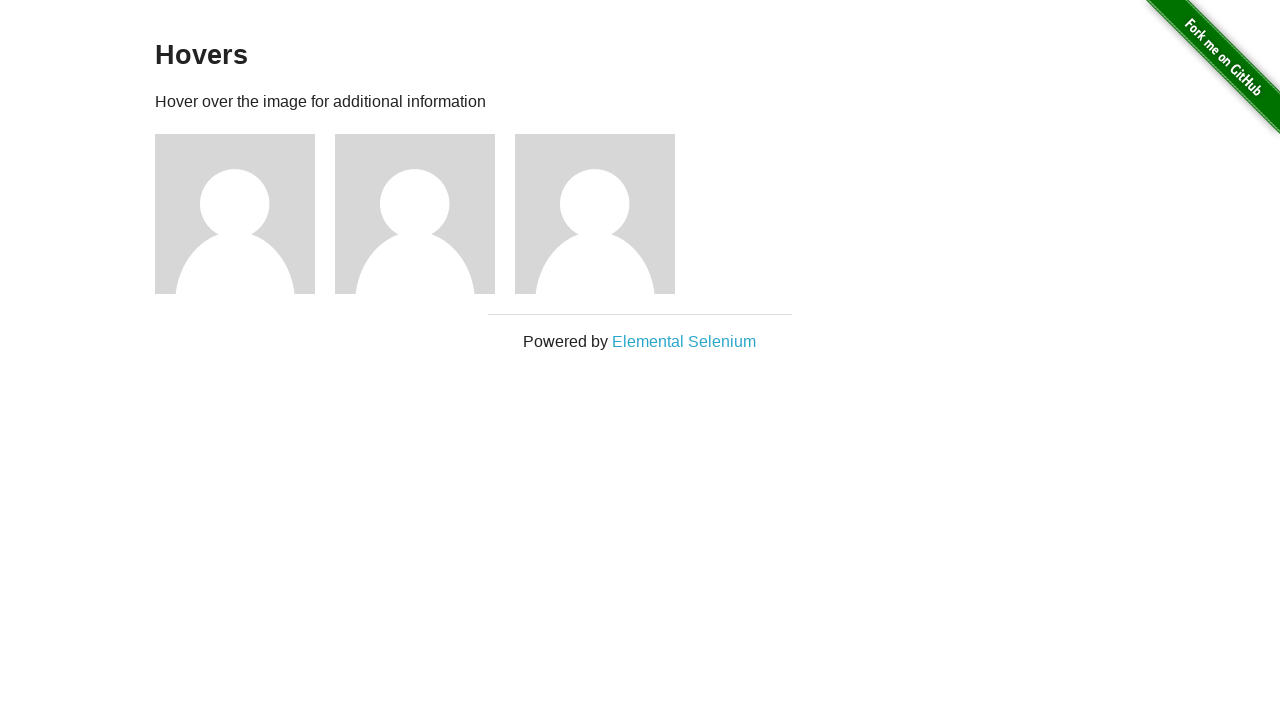

Hovered over the avatar image at (245, 214) on .figure >> nth=0
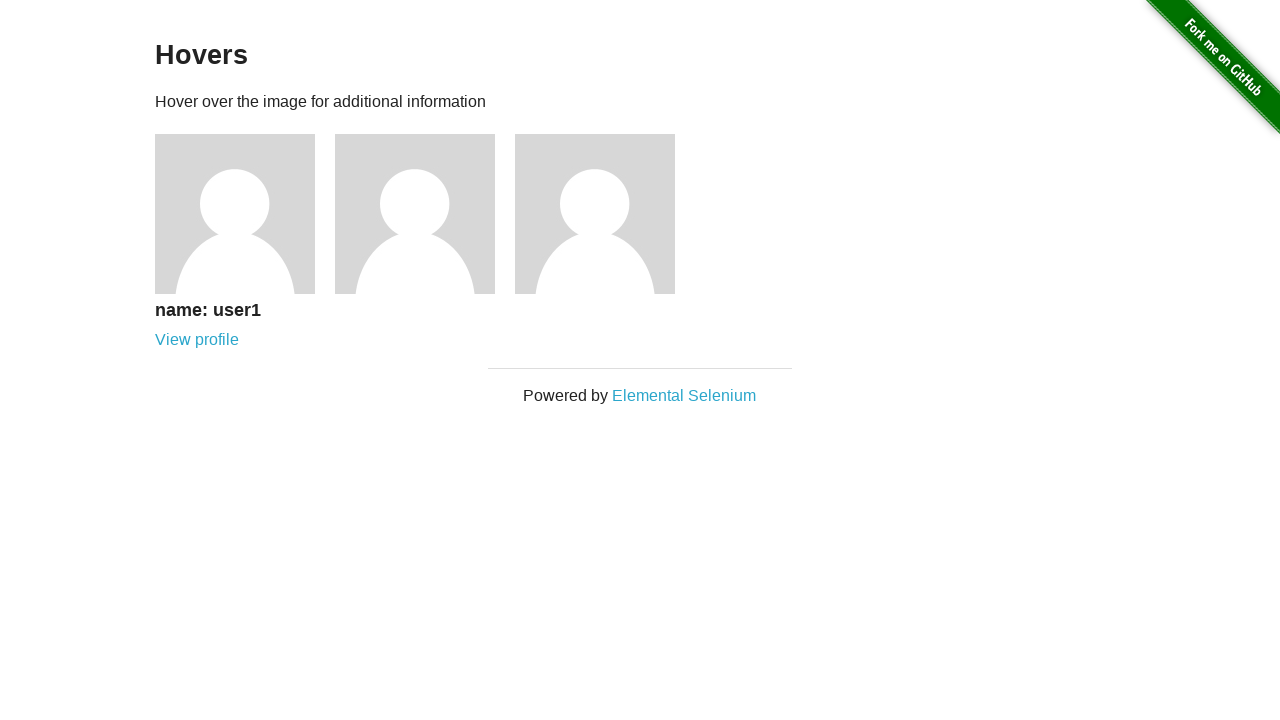

Waited for caption to become visible on hover
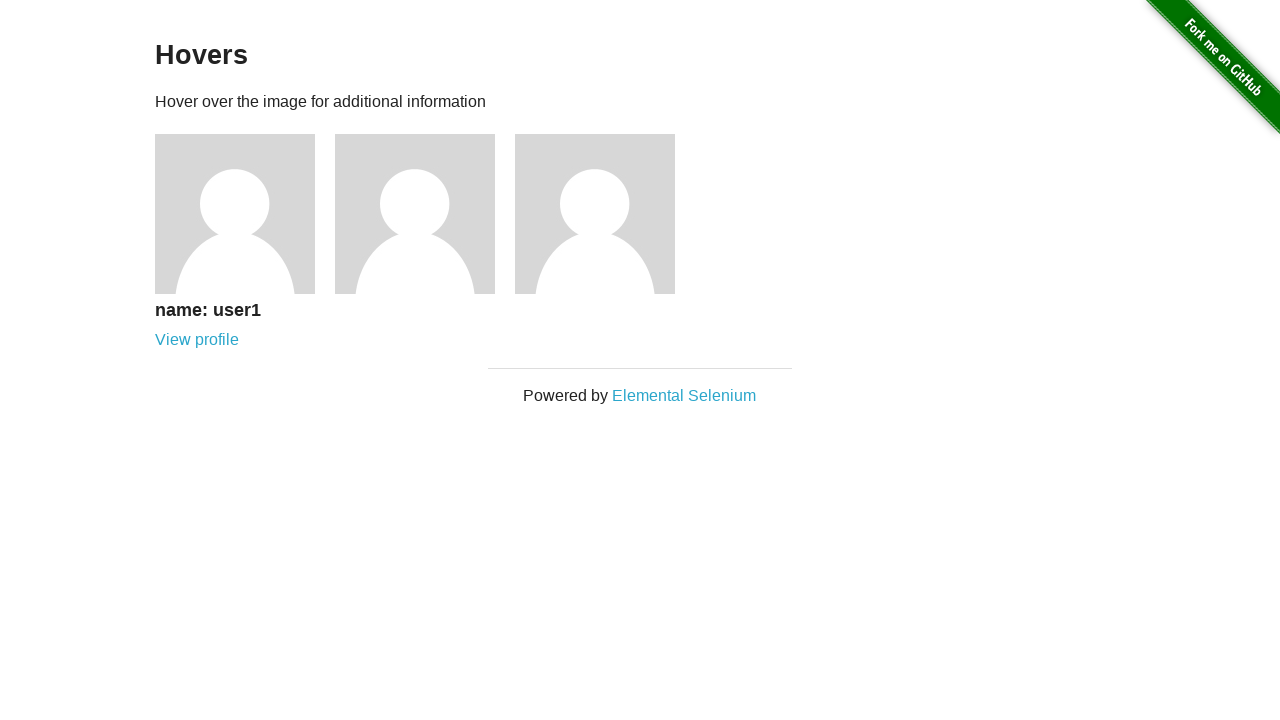

Asserted that the caption is visible after hover
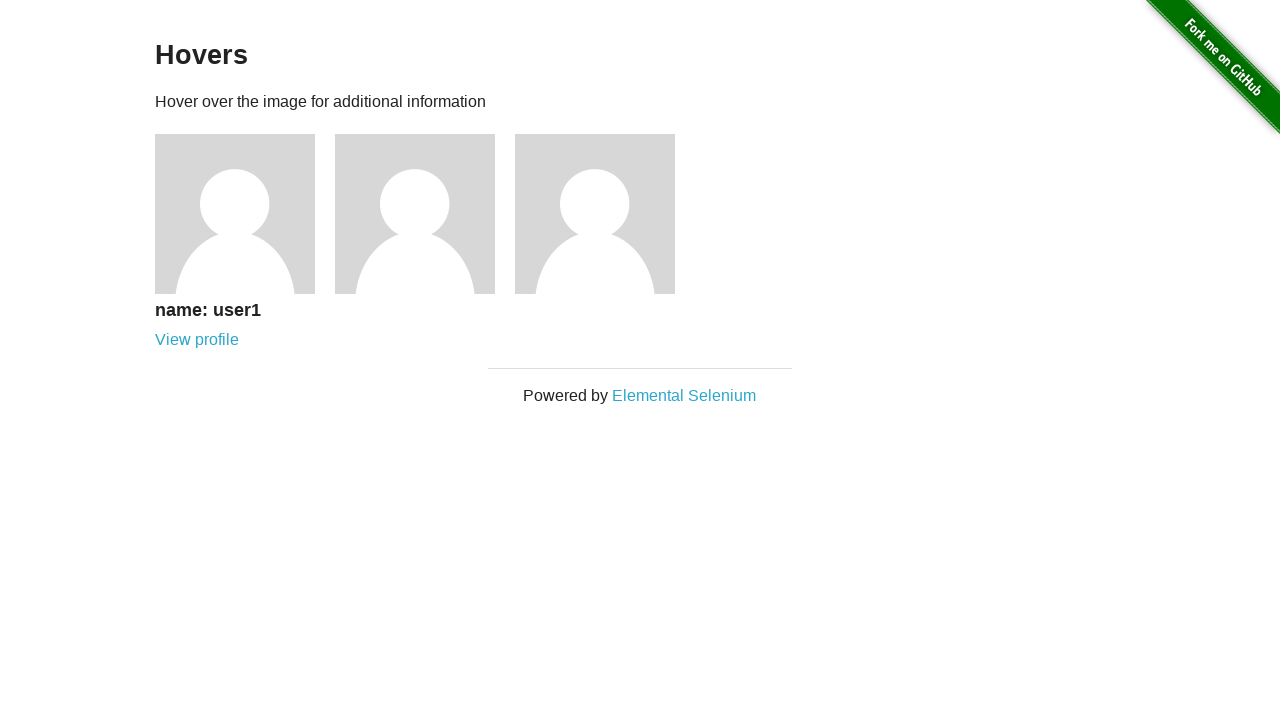

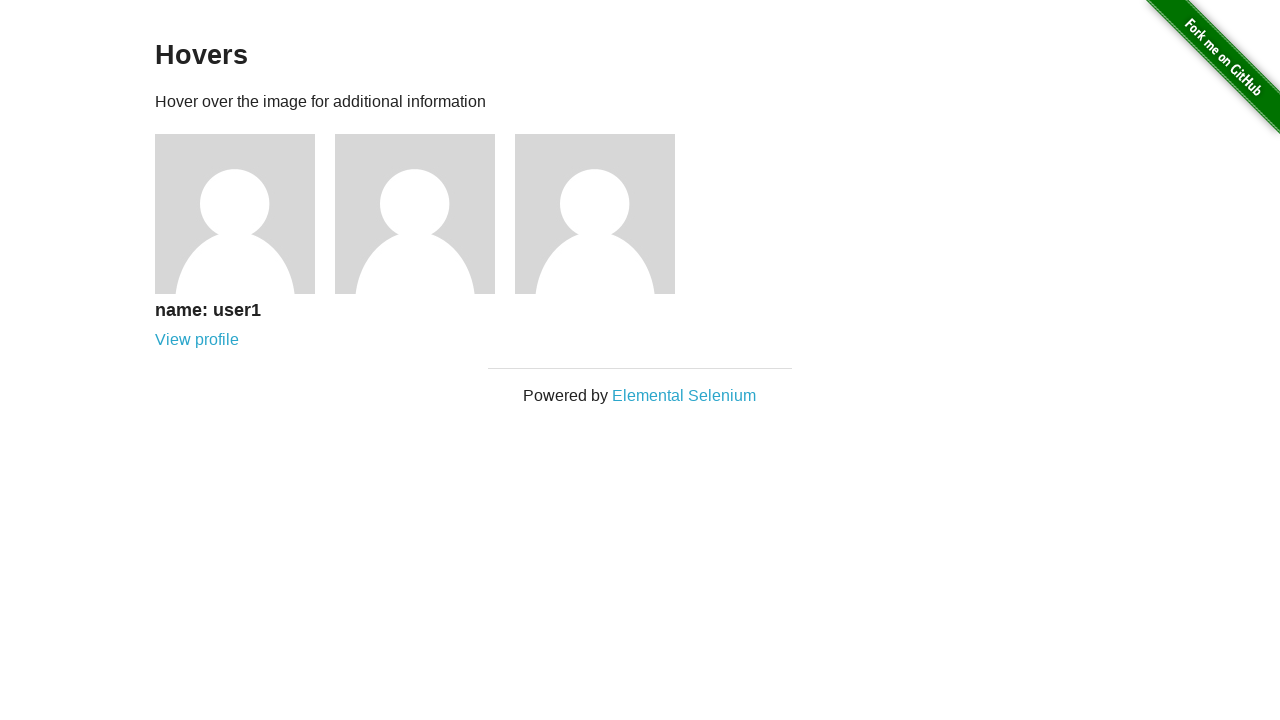